Navigates to a product offers page, sorts the table by clicking the header, then searches through paginated results to find and display the price of items containing "Rice"

Starting URL: https://rahulshettyacademy.com/seleniumPractise/#/offers

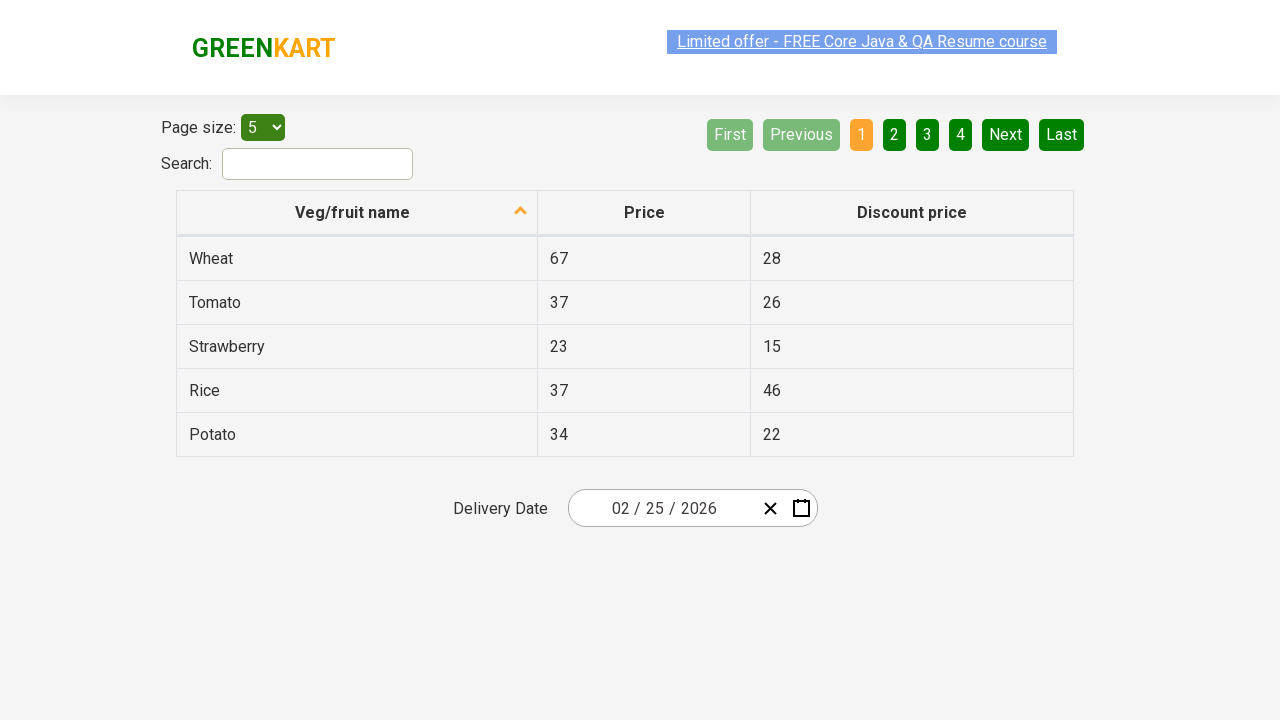

Clicked first column header to sort the table at (357, 213) on xpath=//tr/th[1]
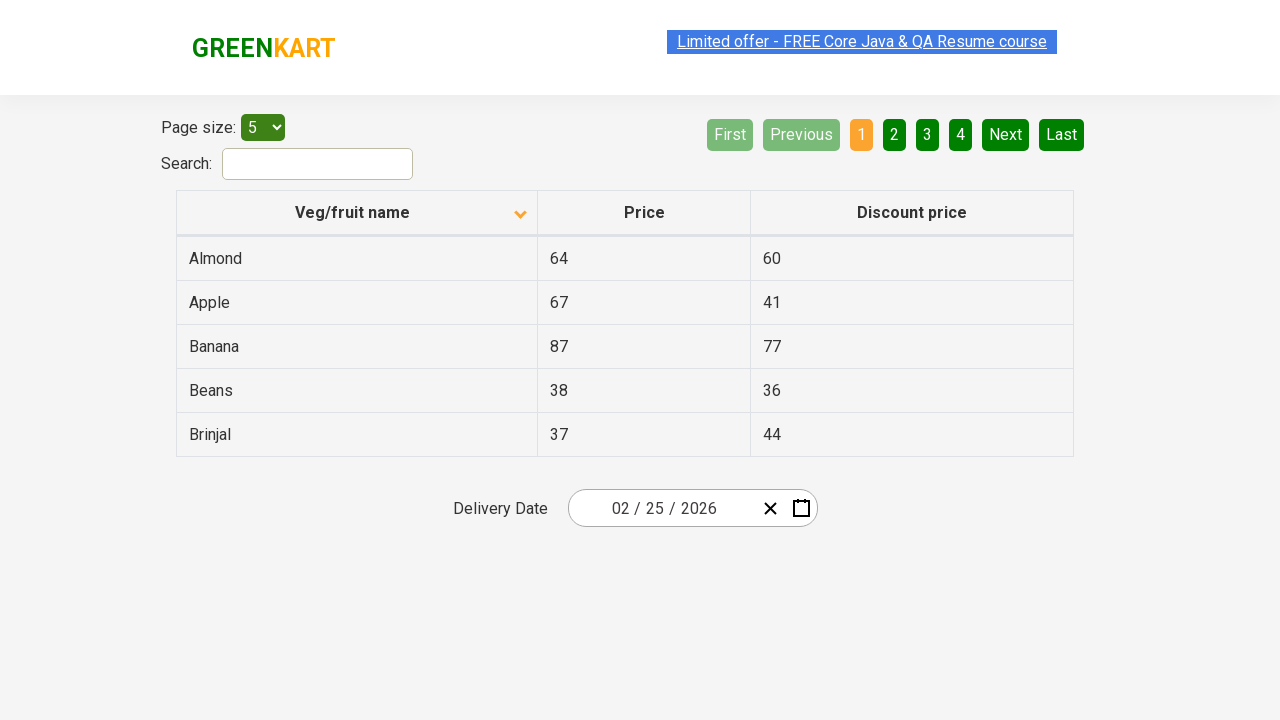

Retrieved all items in the first column
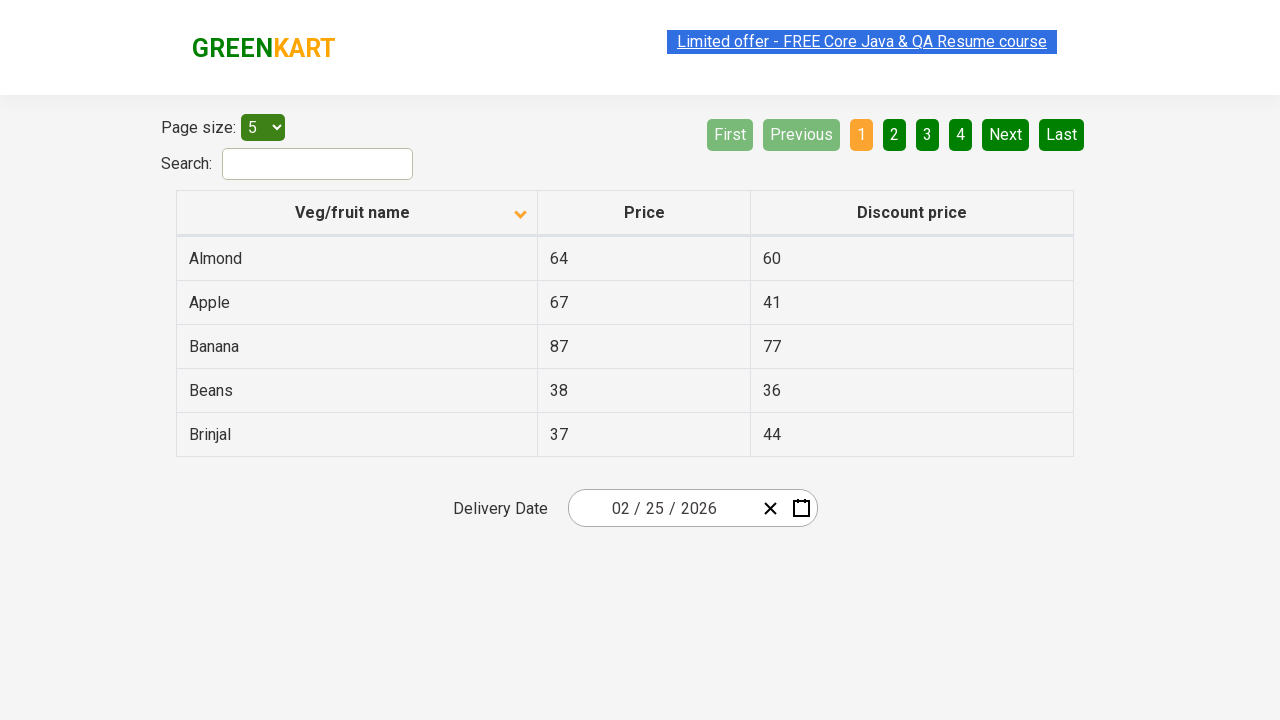

Clicked Next button to navigate to the next page at (1006, 134) on a[aria-label*='Next']
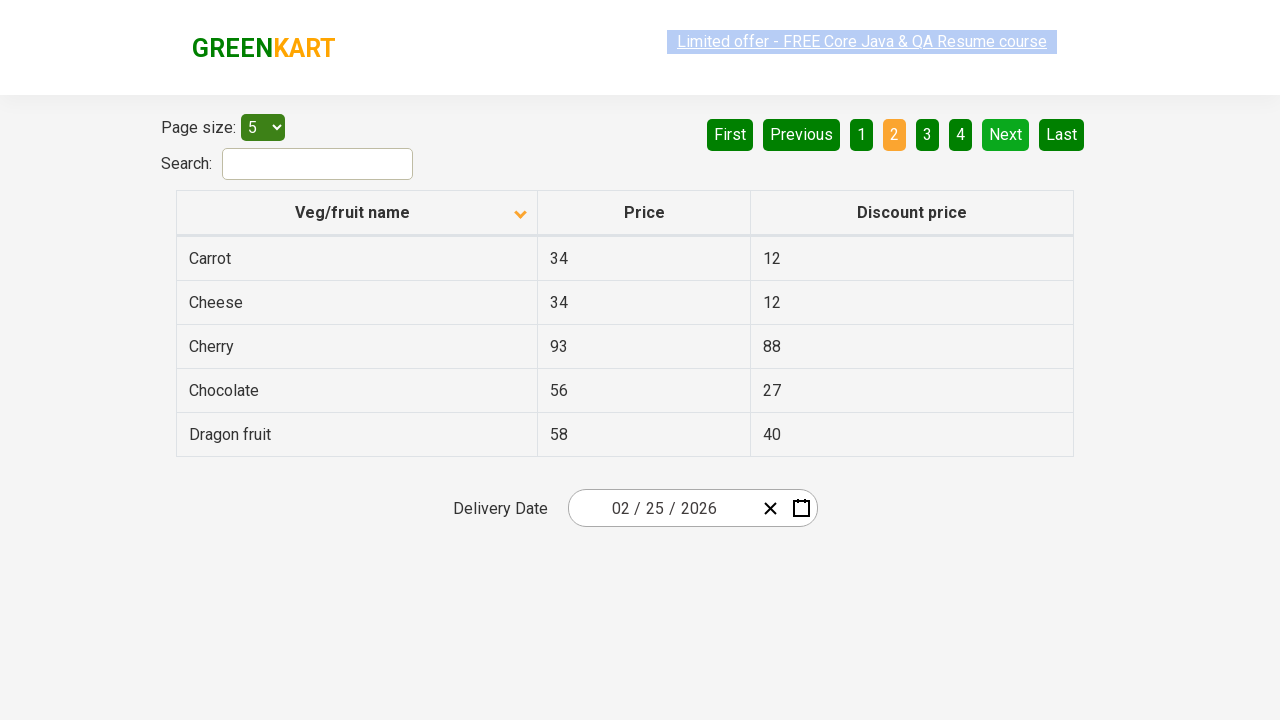

Waited for table to update after pagination
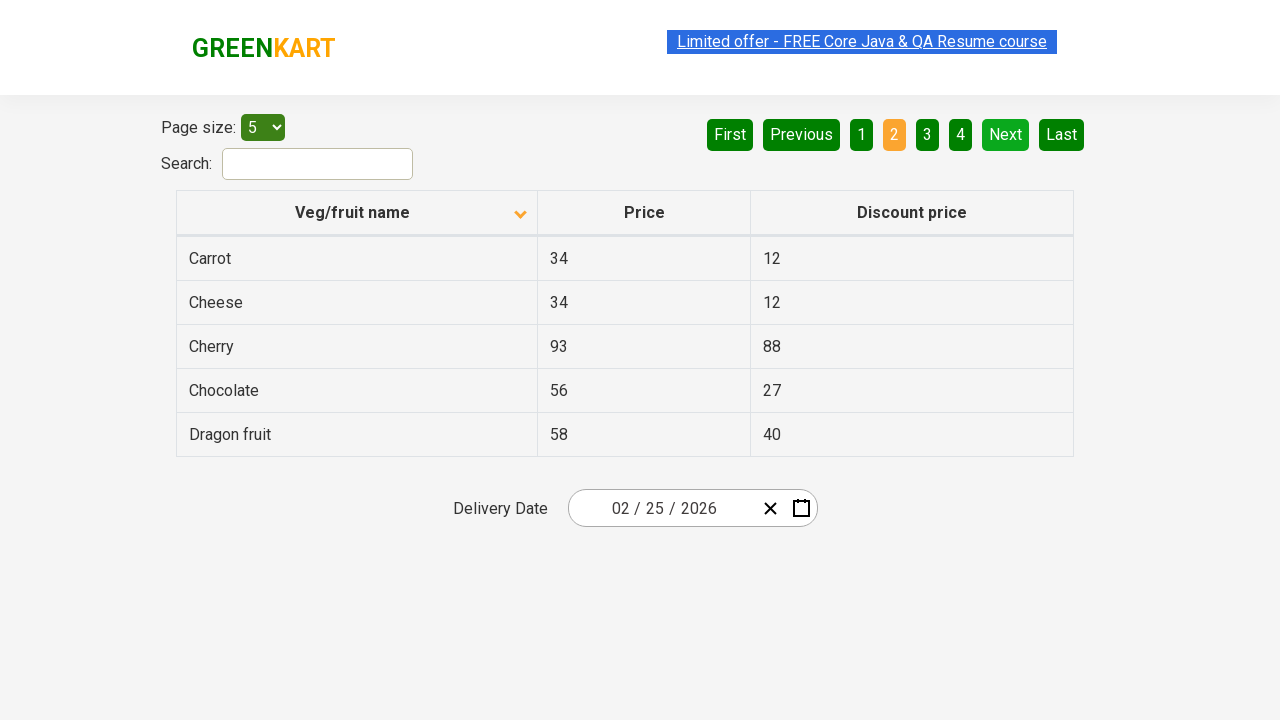

Retrieved all items in the first column
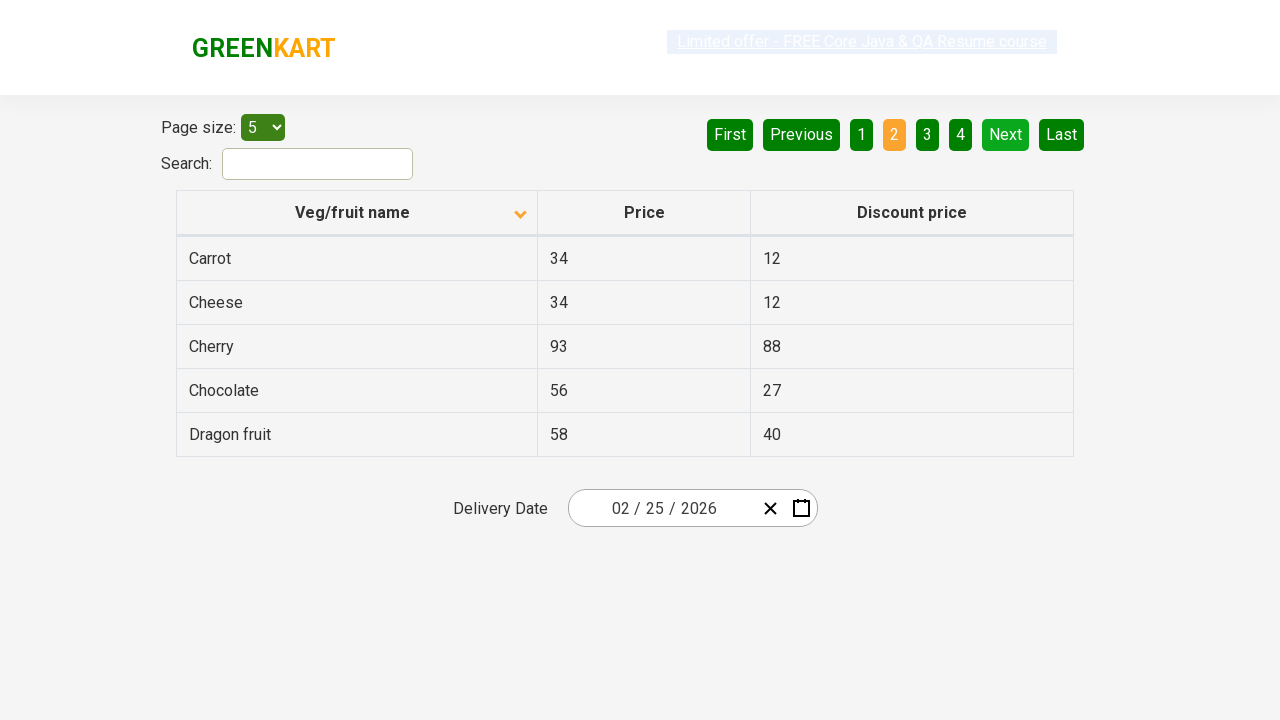

Clicked Next button to navigate to the next page at (1006, 134) on a[aria-label*='Next']
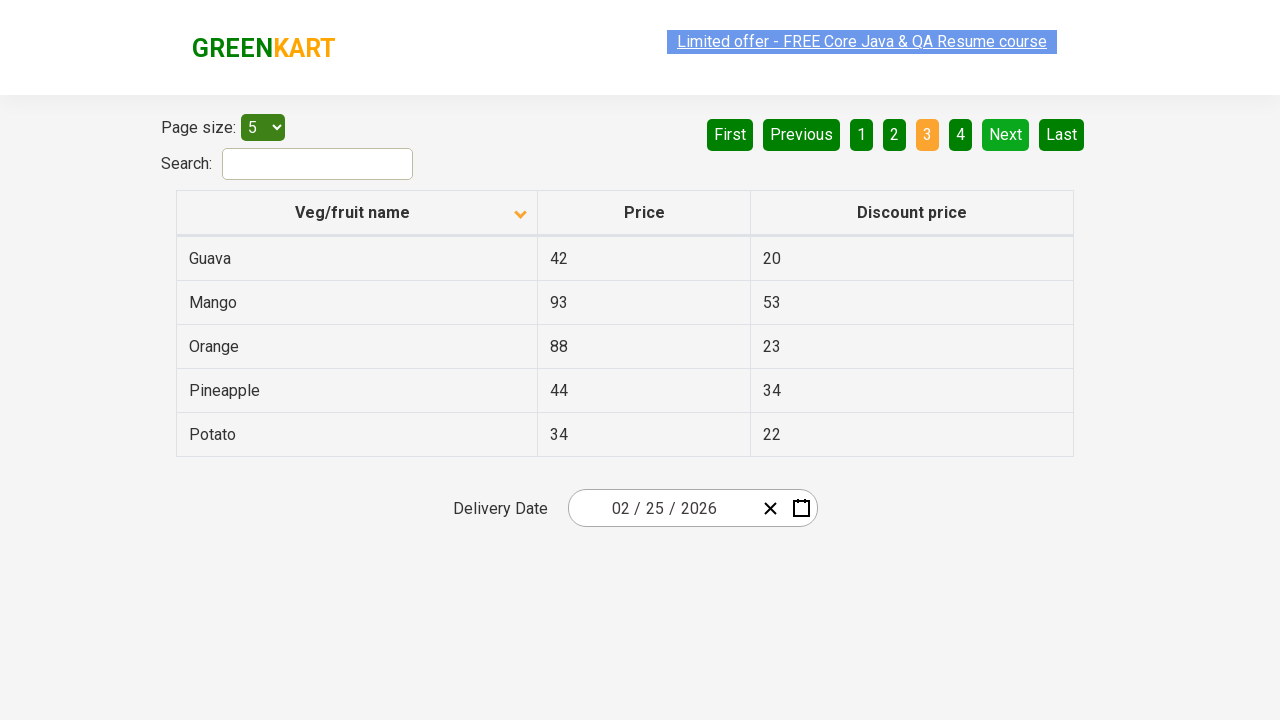

Waited for table to update after pagination
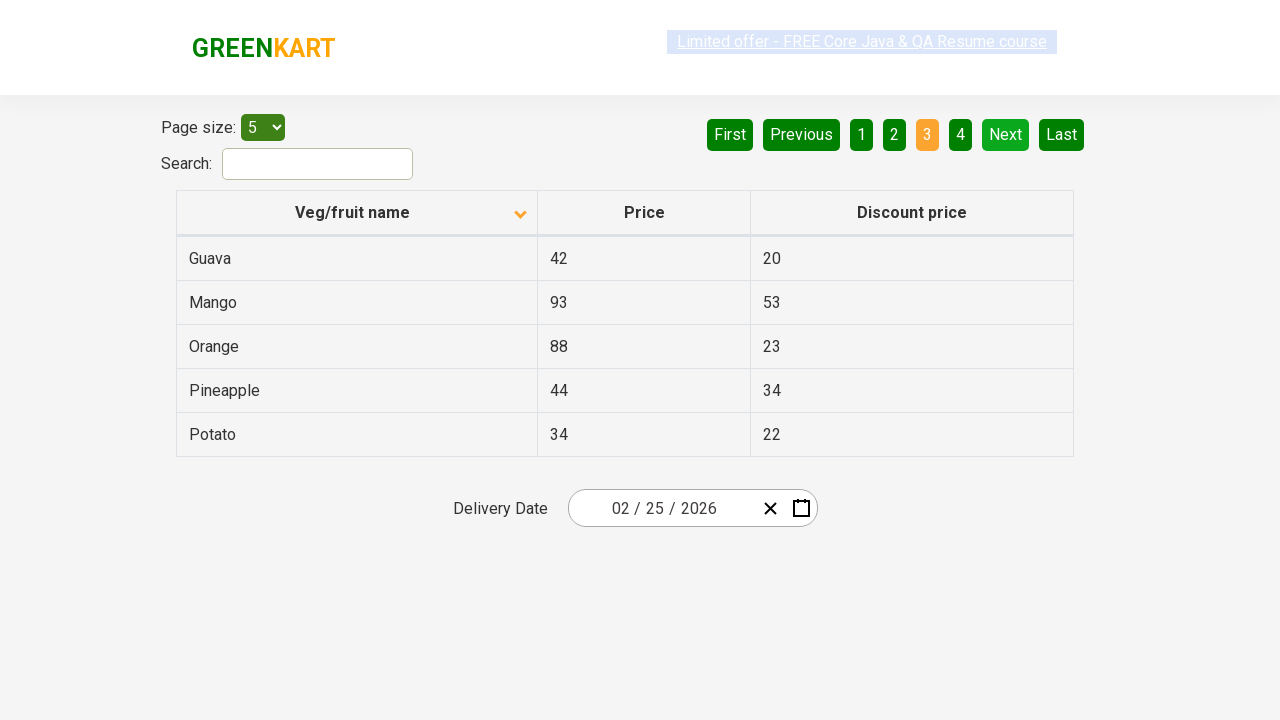

Retrieved all items in the first column
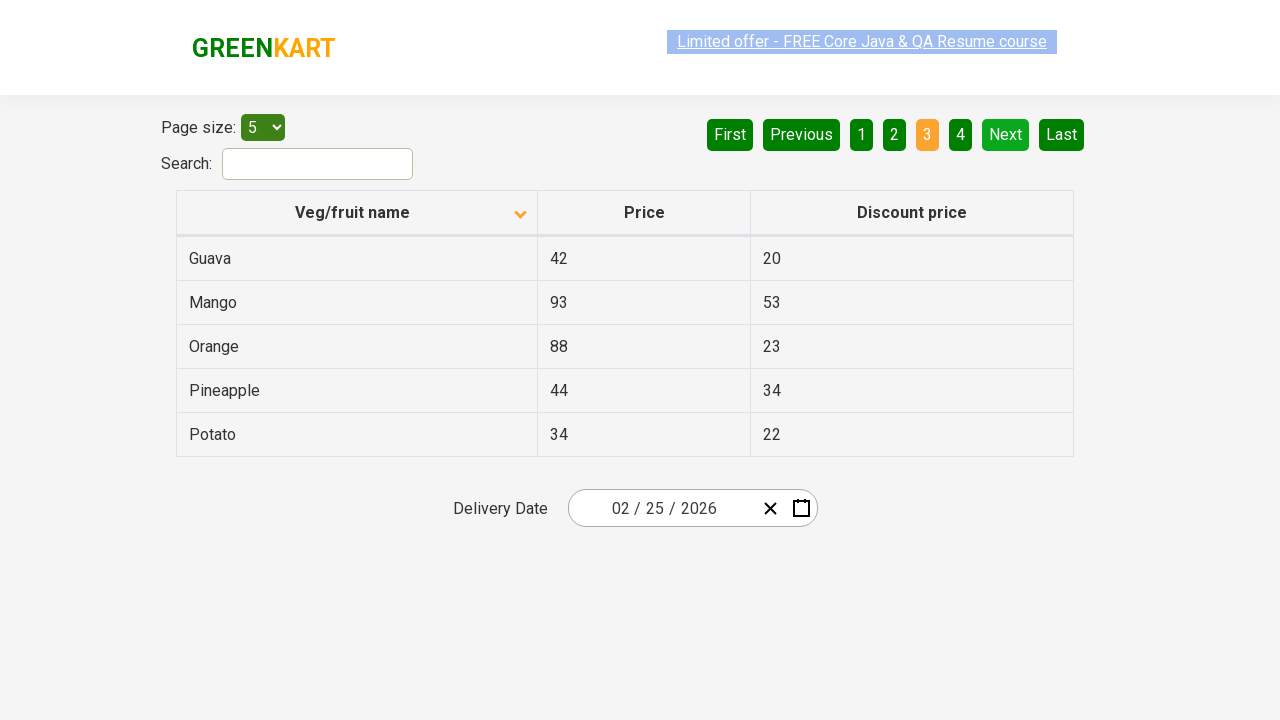

Clicked Next button to navigate to the next page at (1006, 134) on a[aria-label*='Next']
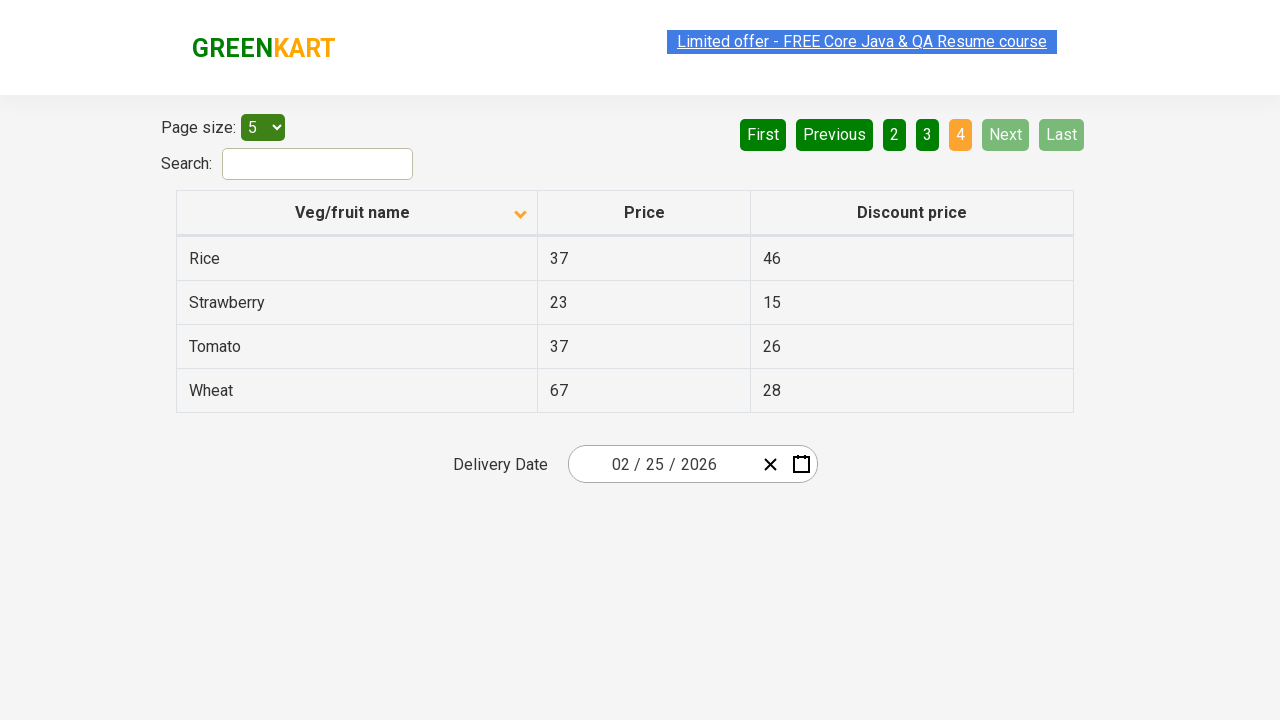

Waited for table to update after pagination
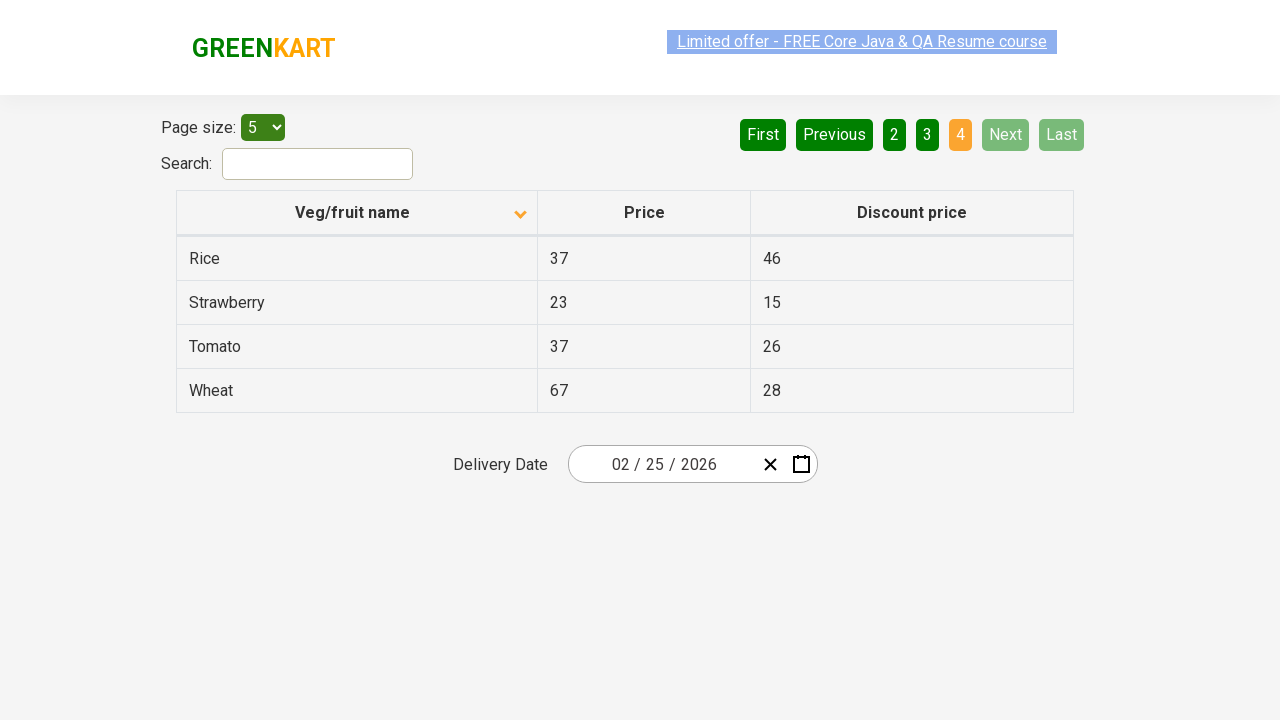

Retrieved all items in the first column
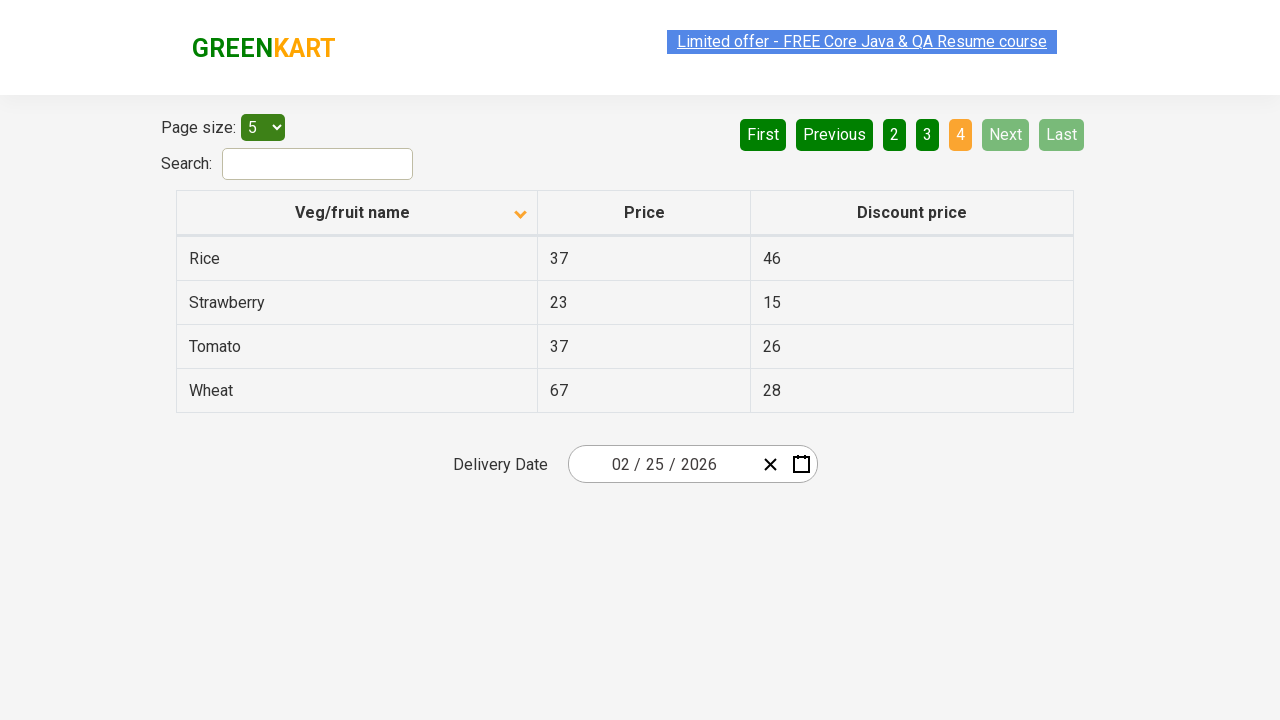

Found Rice item: Rice with price: 37
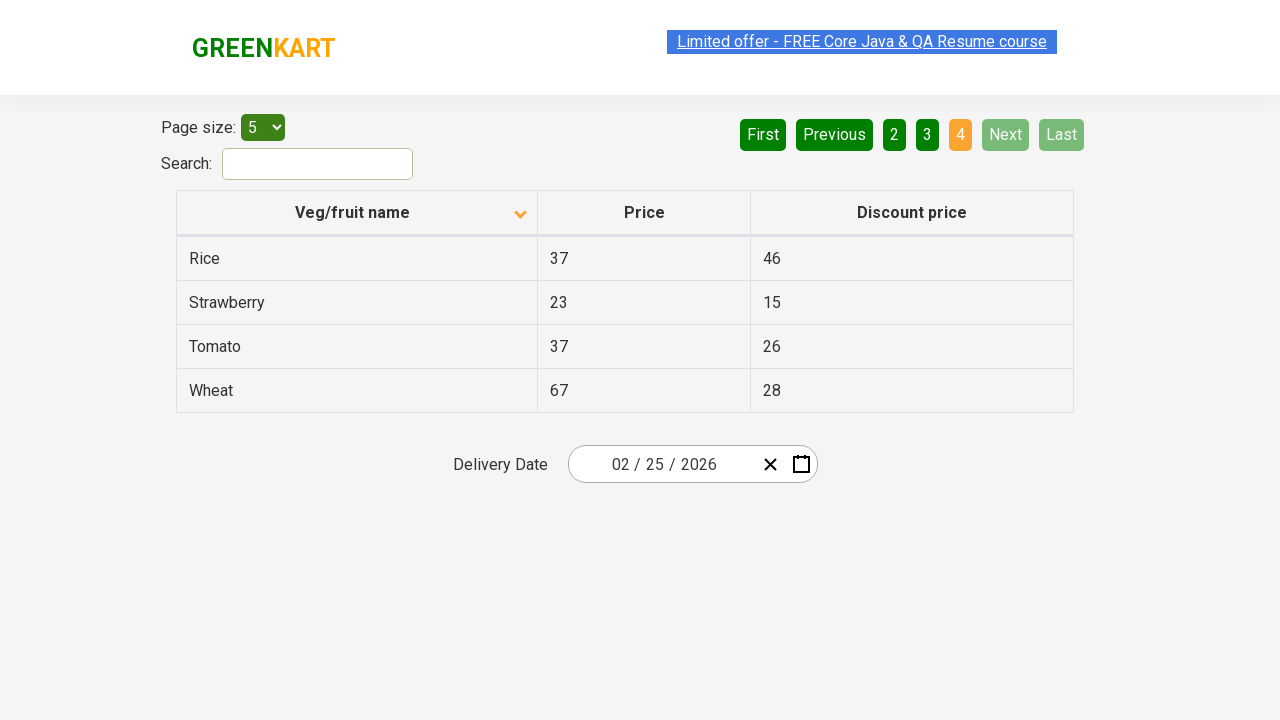

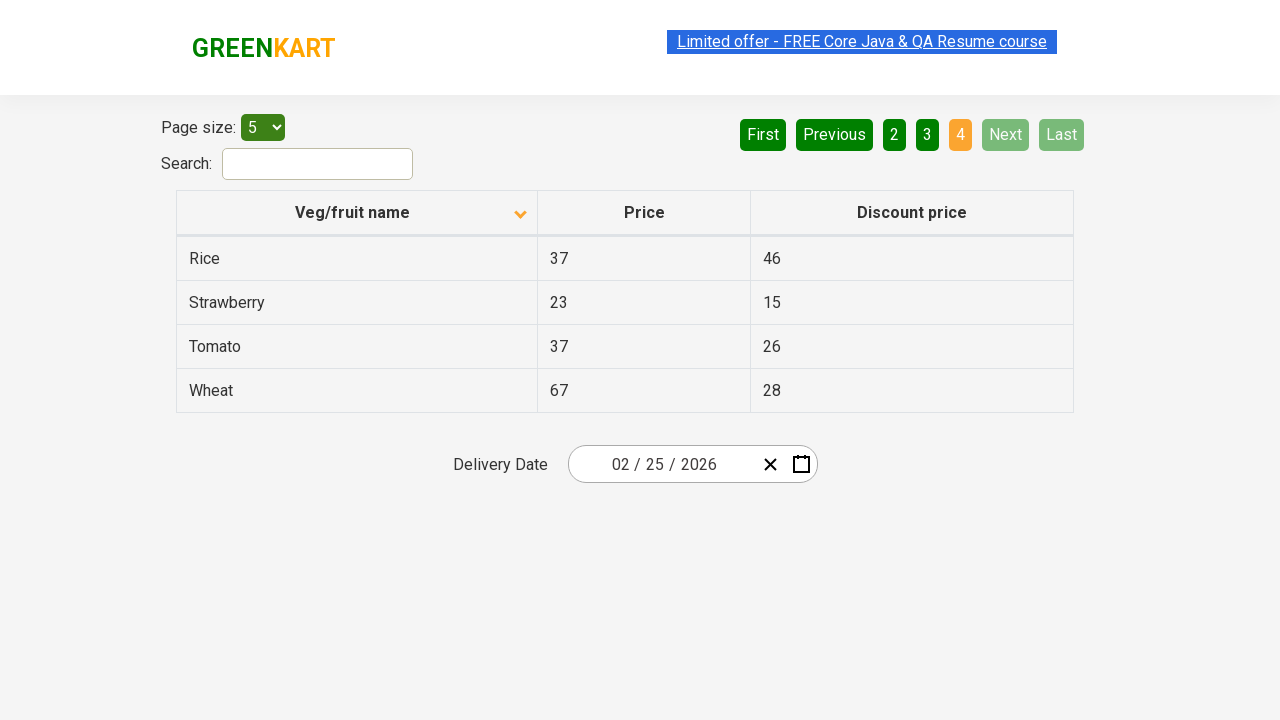